Tests the monitor category filter by clicking on monitors category and verifying exactly 2 monitor products are displayed

Starting URL: https://demoblaze.com/index.html

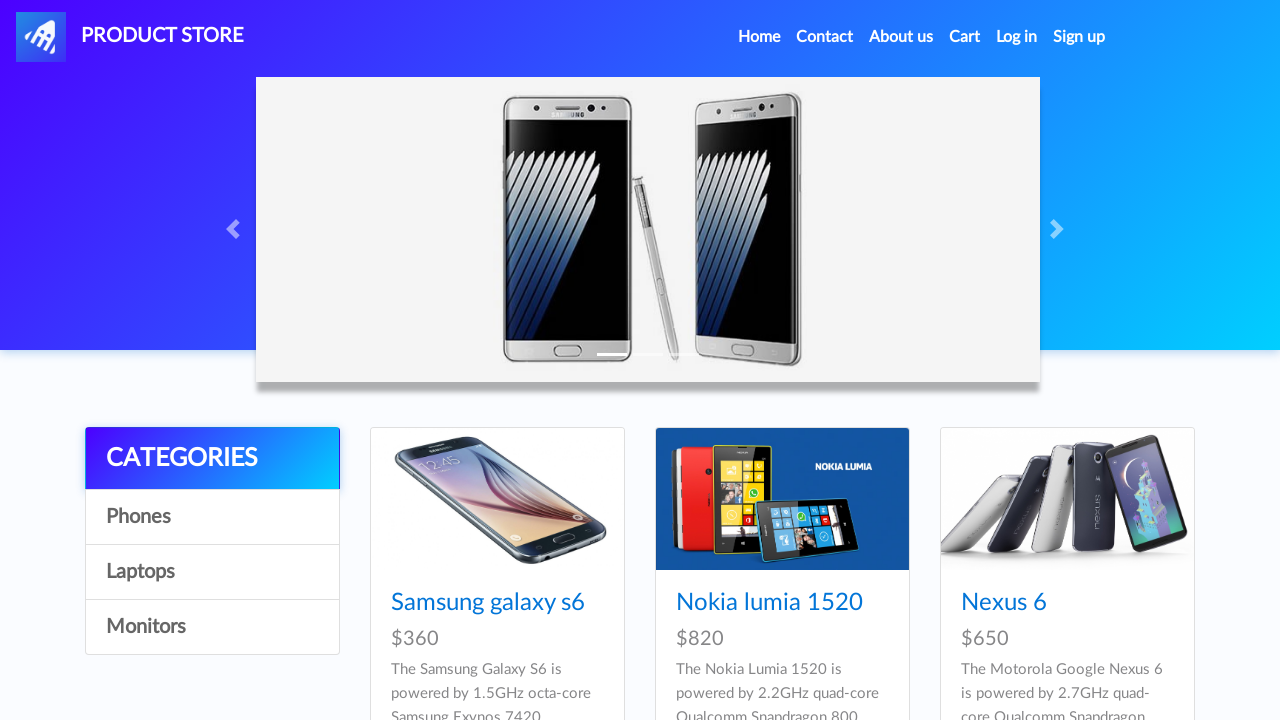

Clicked on Monitors category filter at (212, 627) on [onclick="byCat('monitor')"]
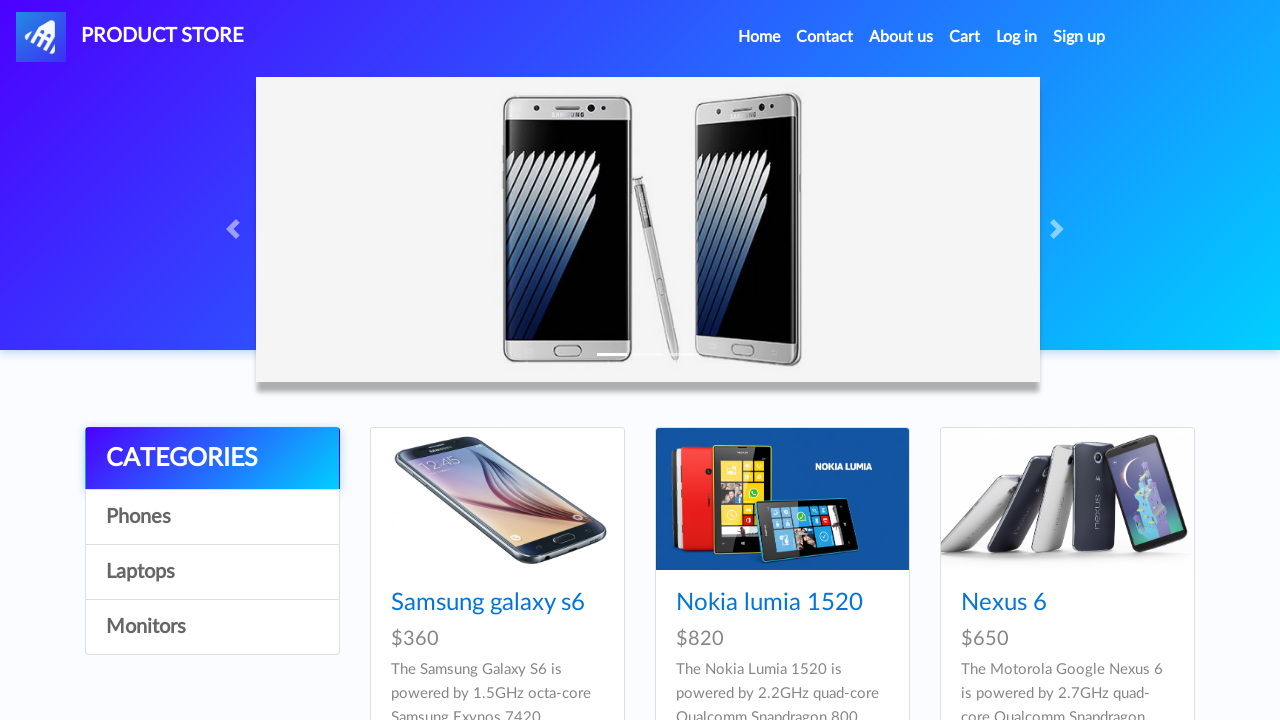

Waited for monitor products to load
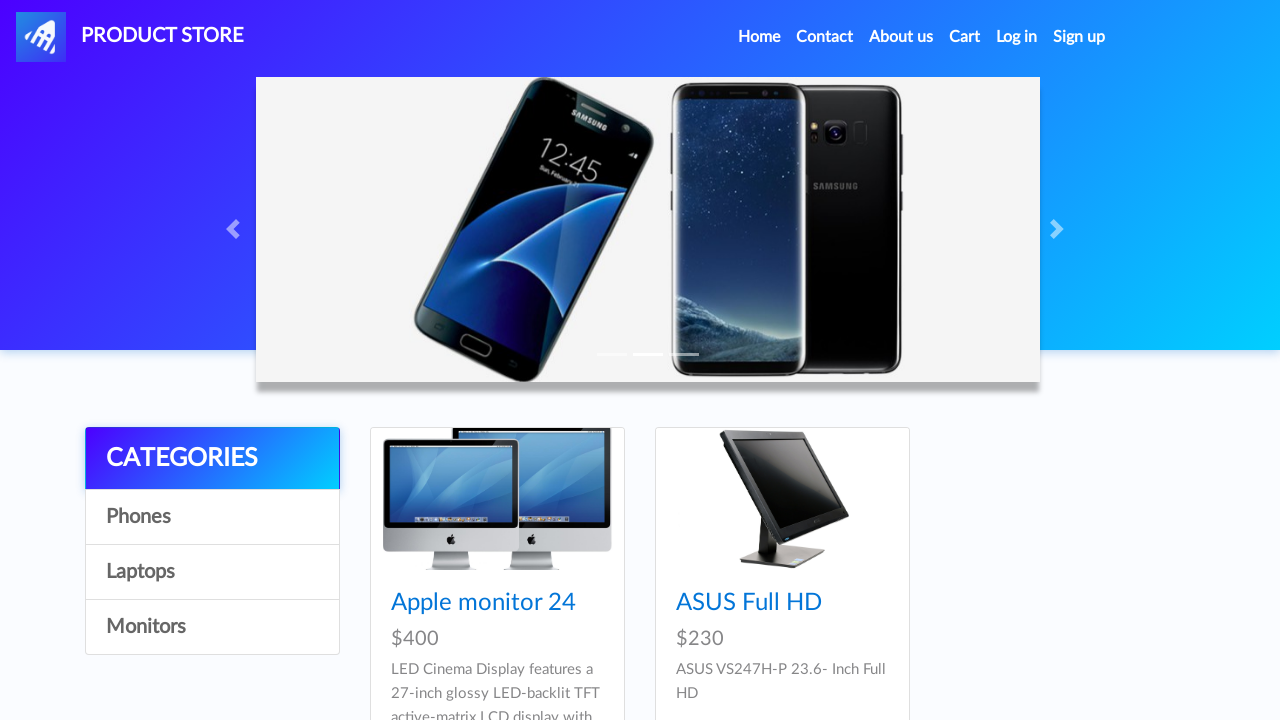

Retrieved all monitor product cards from the page
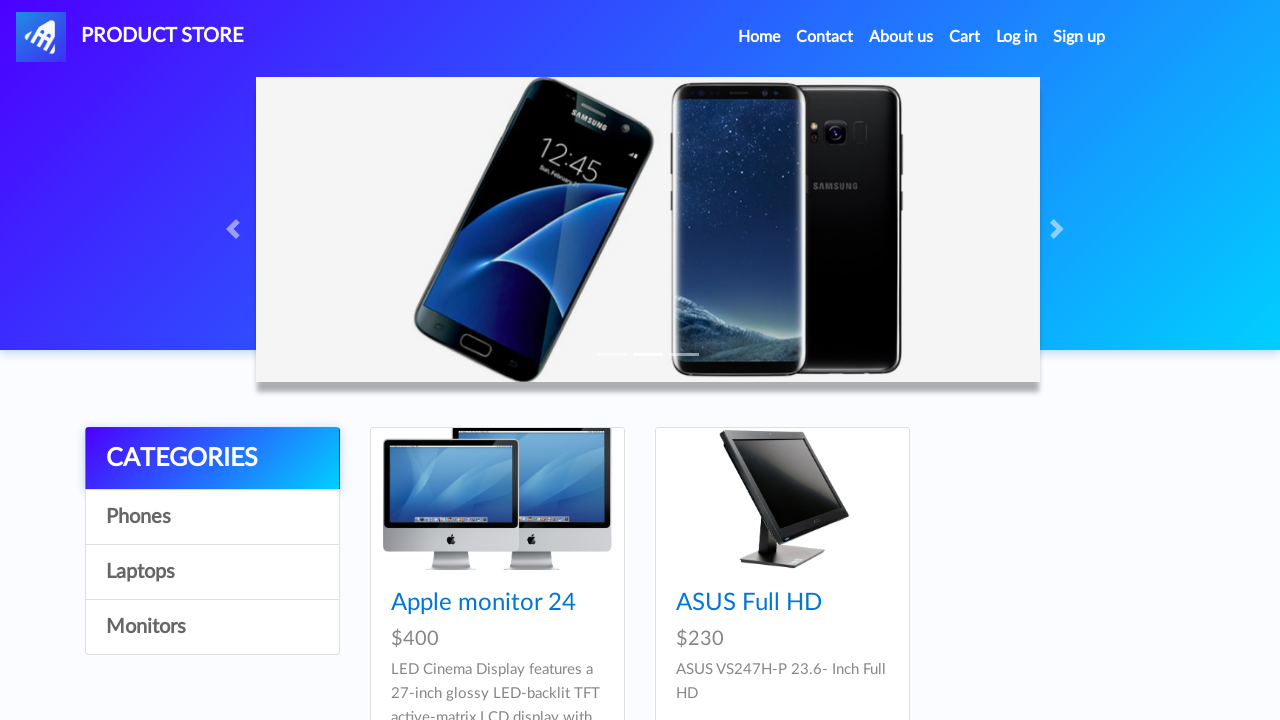

Verified that exactly 2 monitor products are displayed
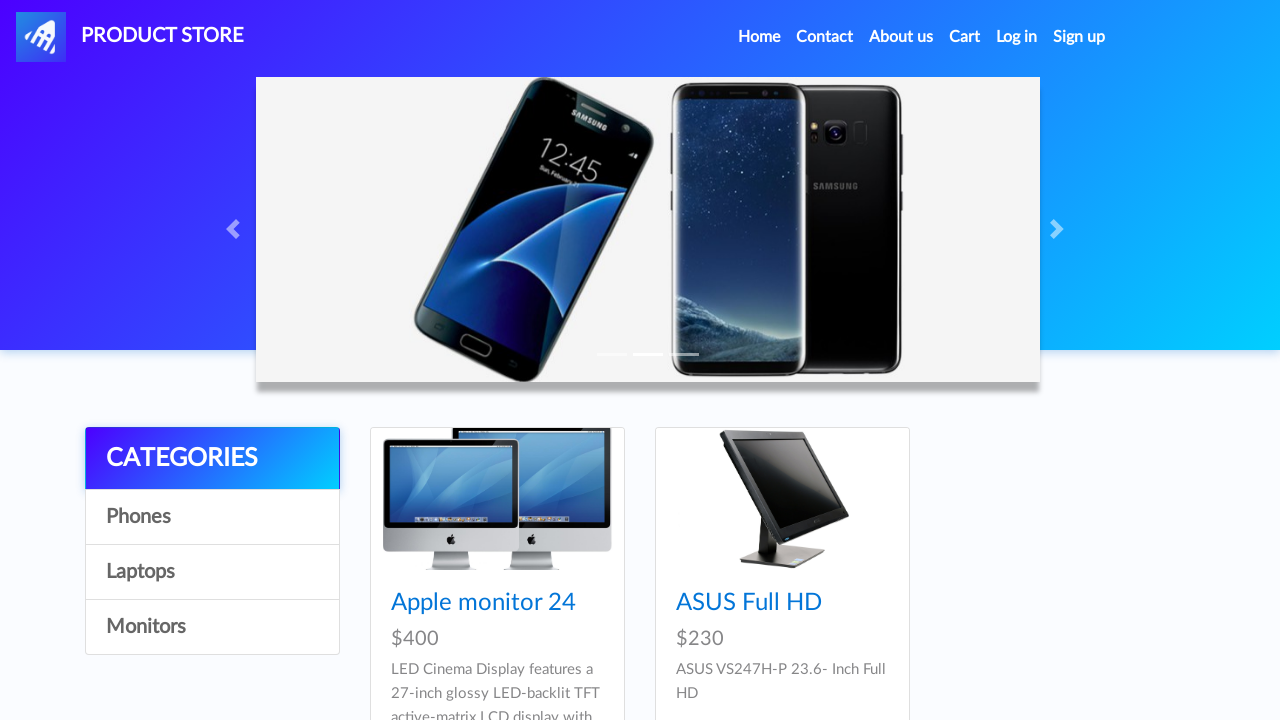

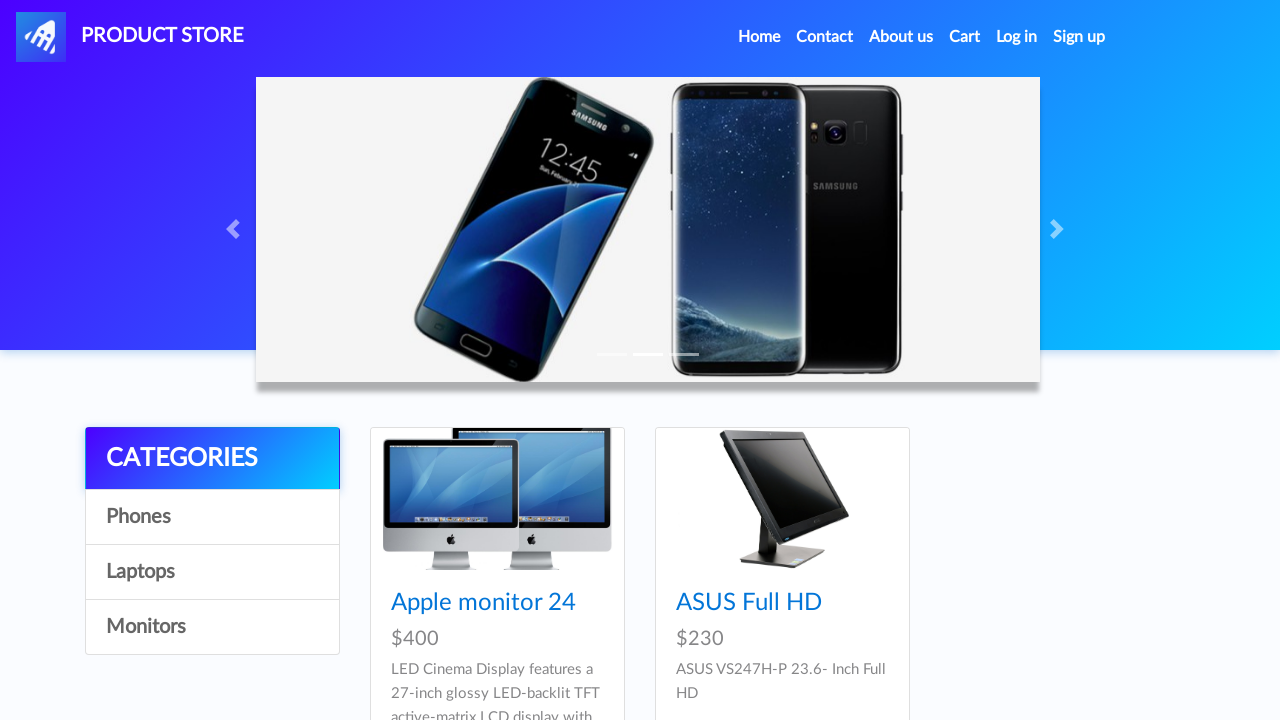